Tests drag and drop functionality by dragging a source element and dropping it onto a target element within an iframe on the jQuery UI demo page

Starting URL: https://jqueryui.com/droppable/

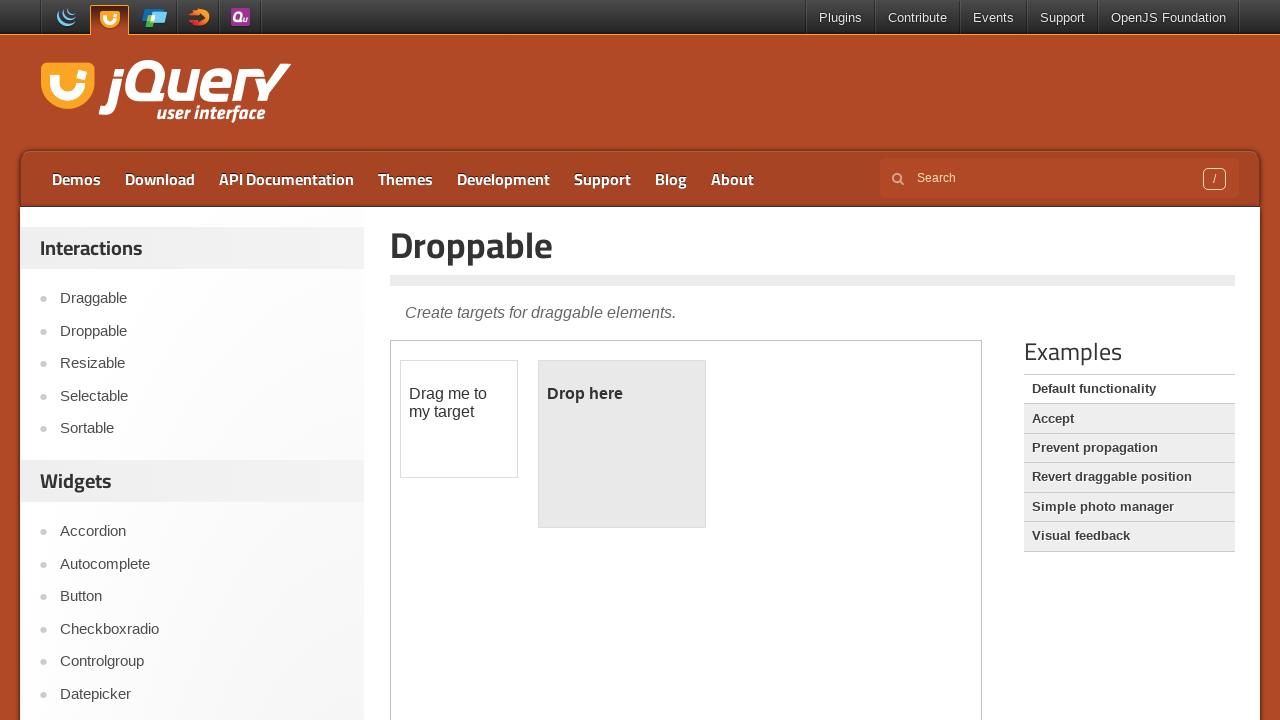

Located the iframe containing drag and drop elements
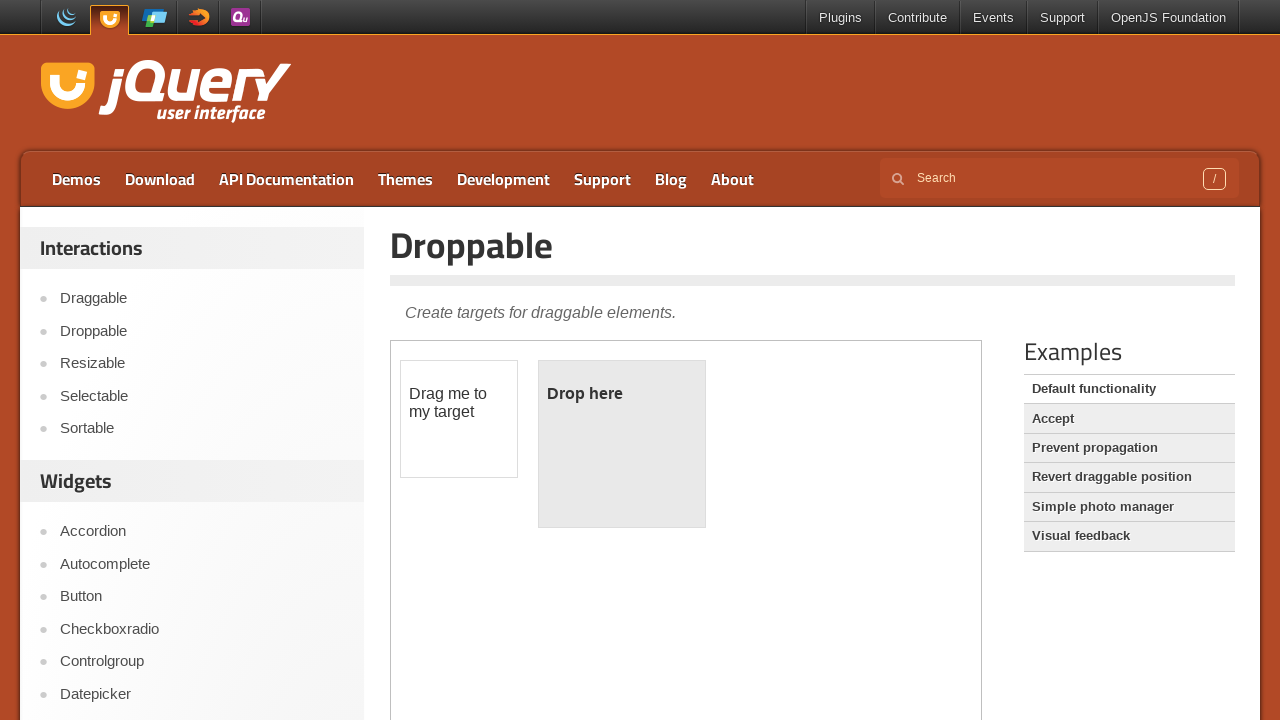

Located the draggable source element
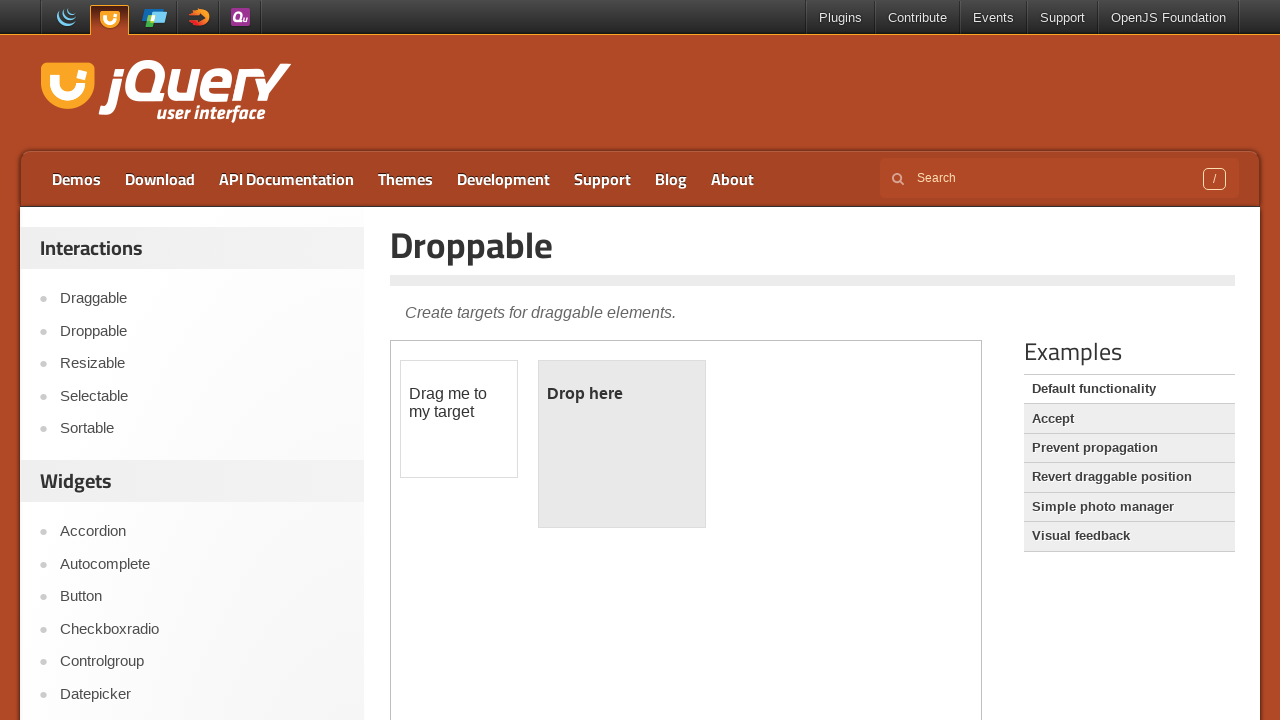

Located the droppable target element
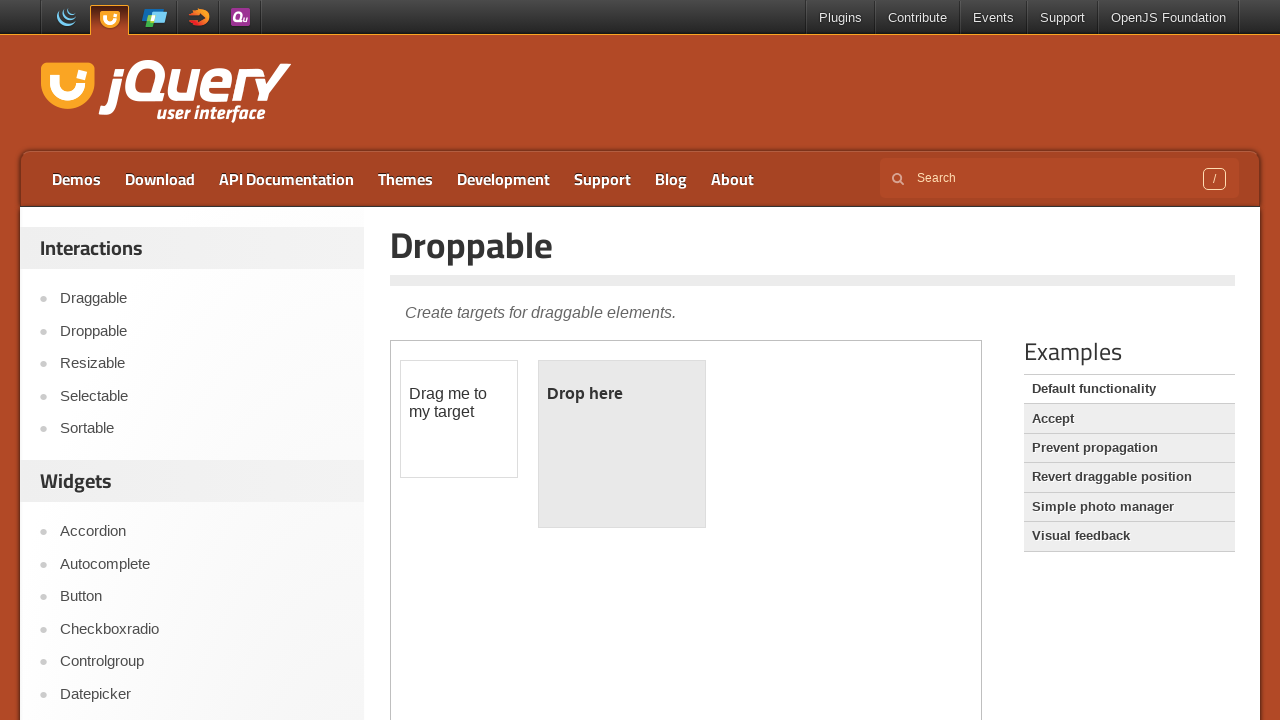

Dragged source element onto target element at (622, 444)
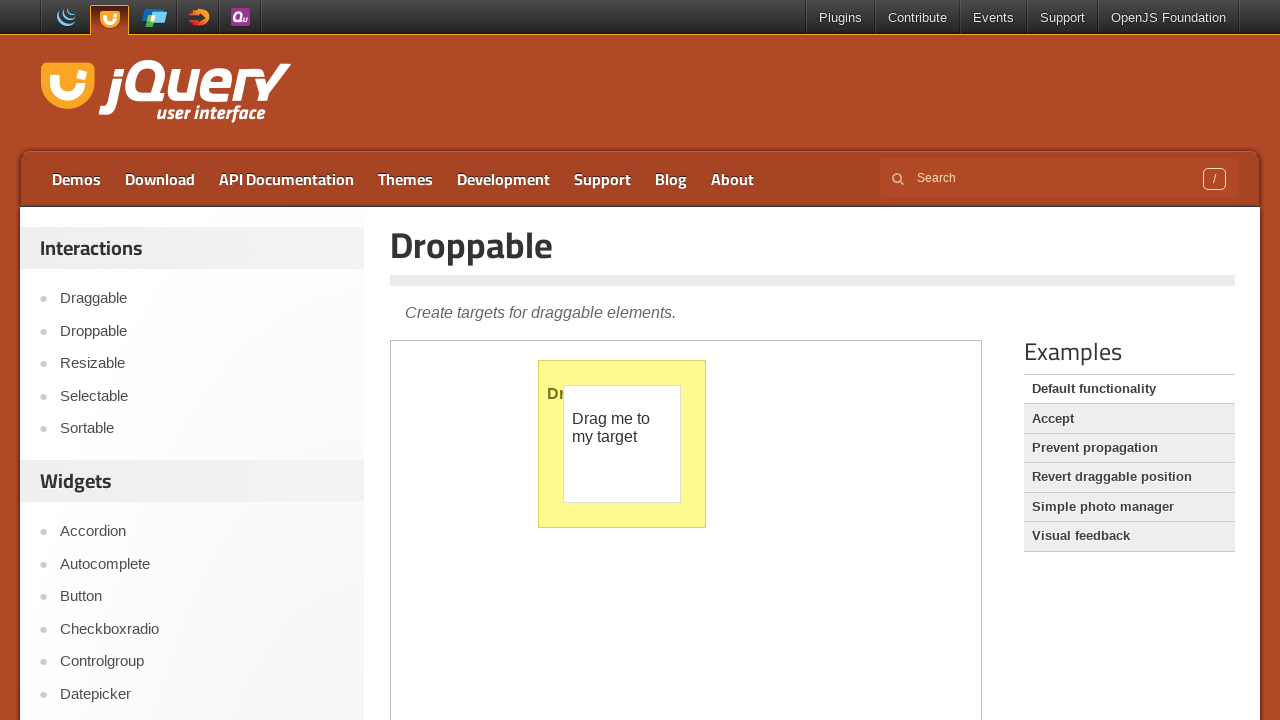

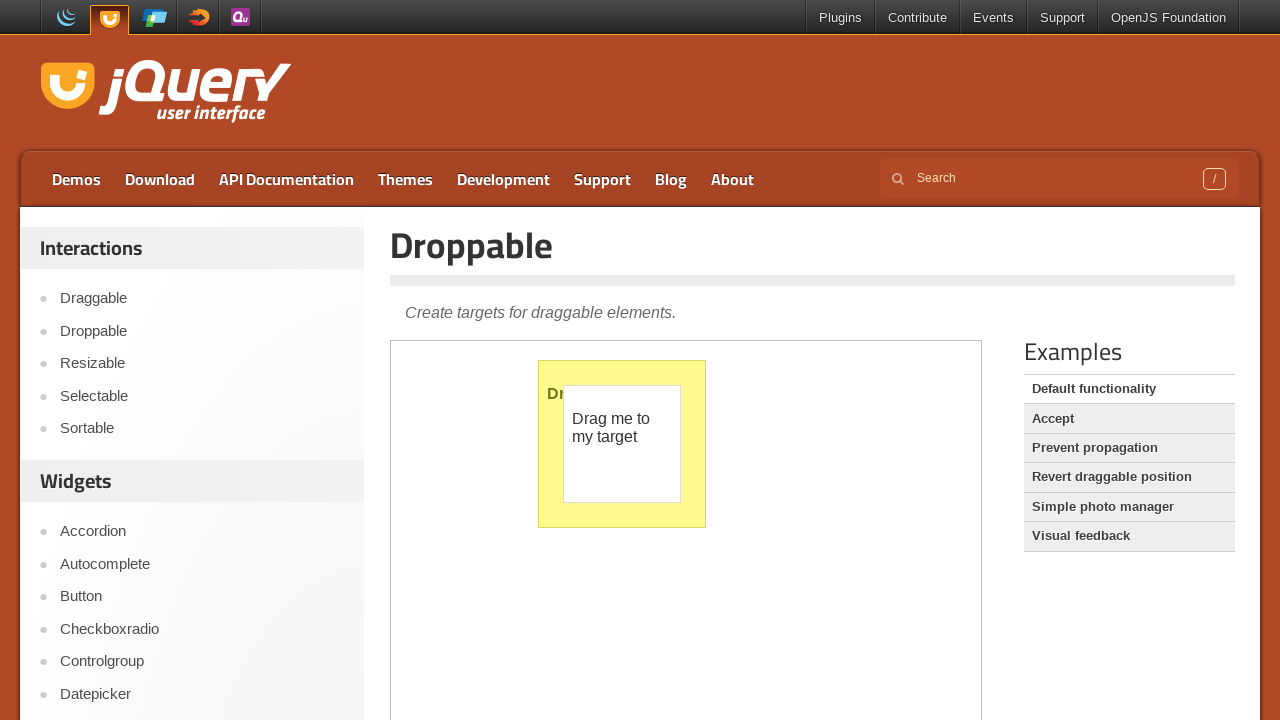